Tests browser navigation functionality by navigating to a second URL and then using the browser's back button to return to the original page.

Starting URL: https://www.tutorialspoint.com/selenium/practice/selenium_automation_practice.php

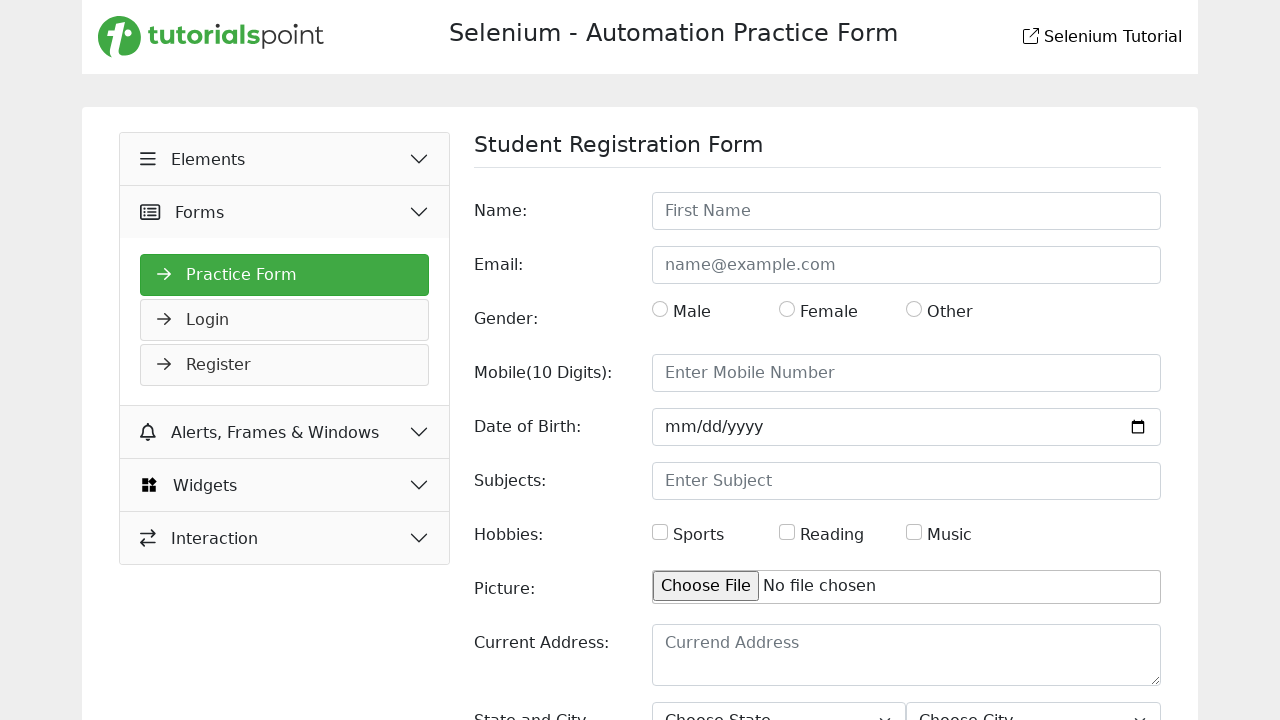

Navigated to second URL (https://banglayielts.com/)
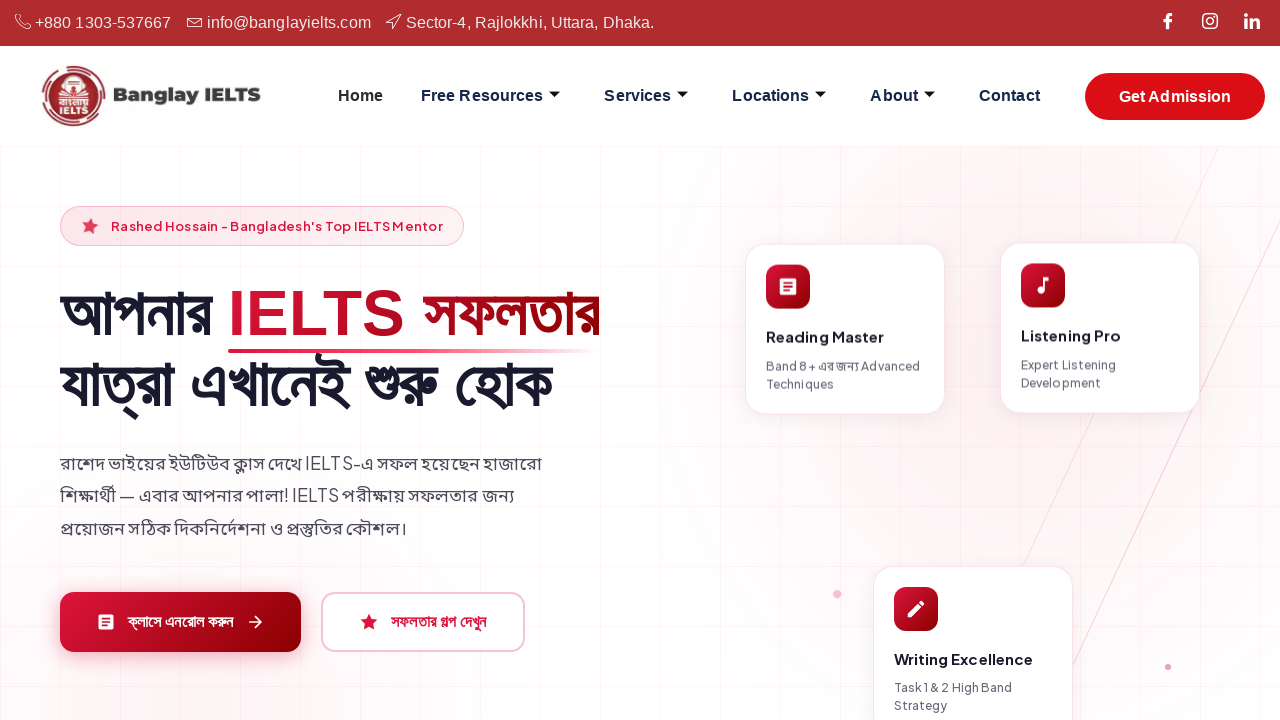

Second page loaded successfully
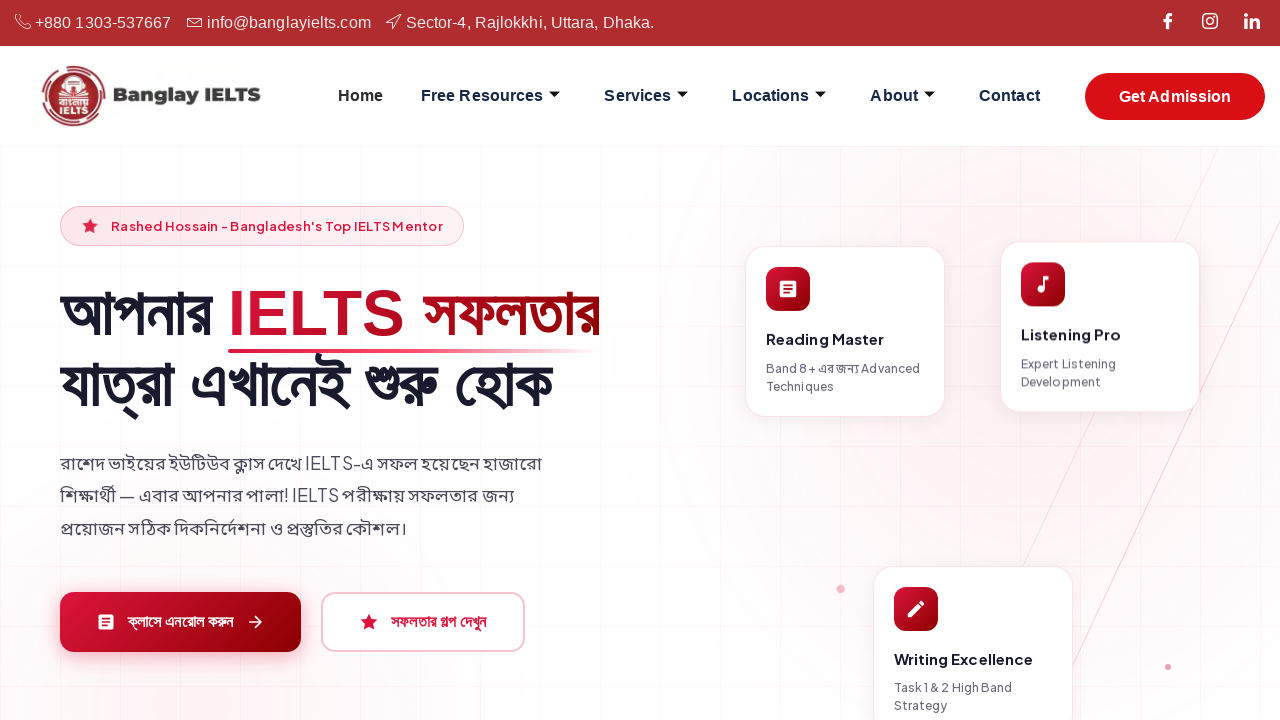

Navigated back to original page using browser back button
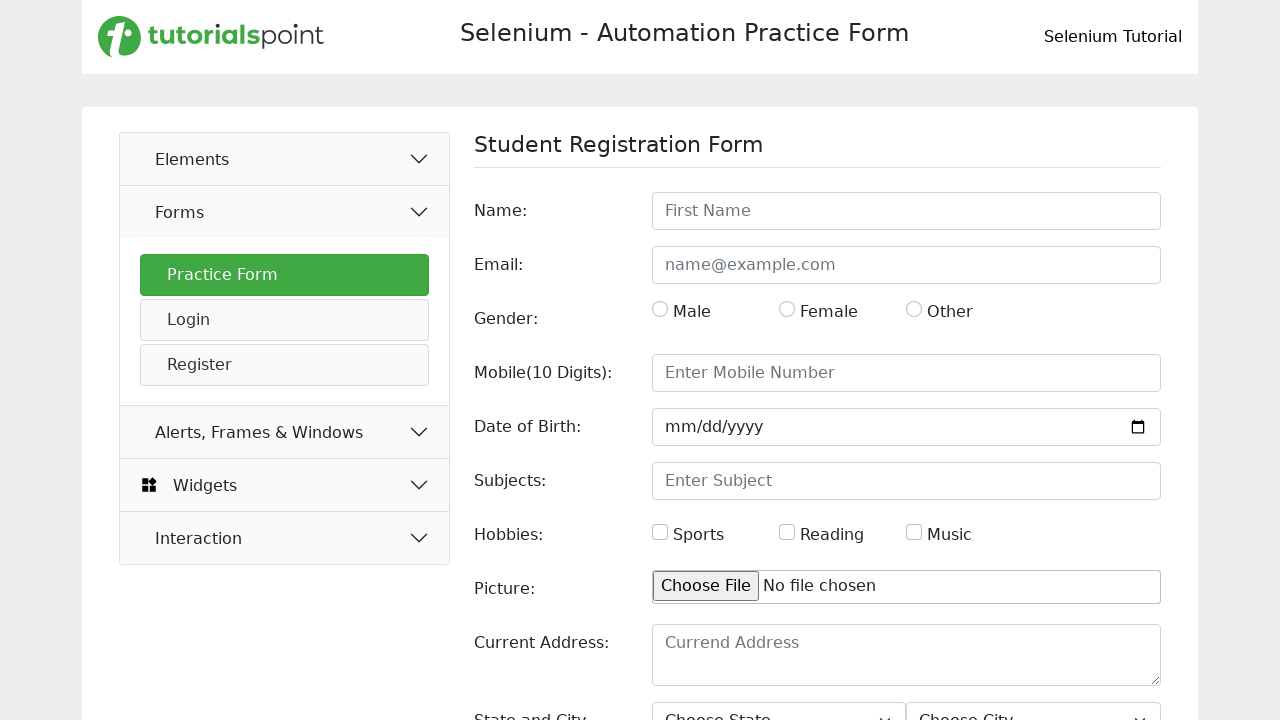

Original page loaded successfully after navigating back
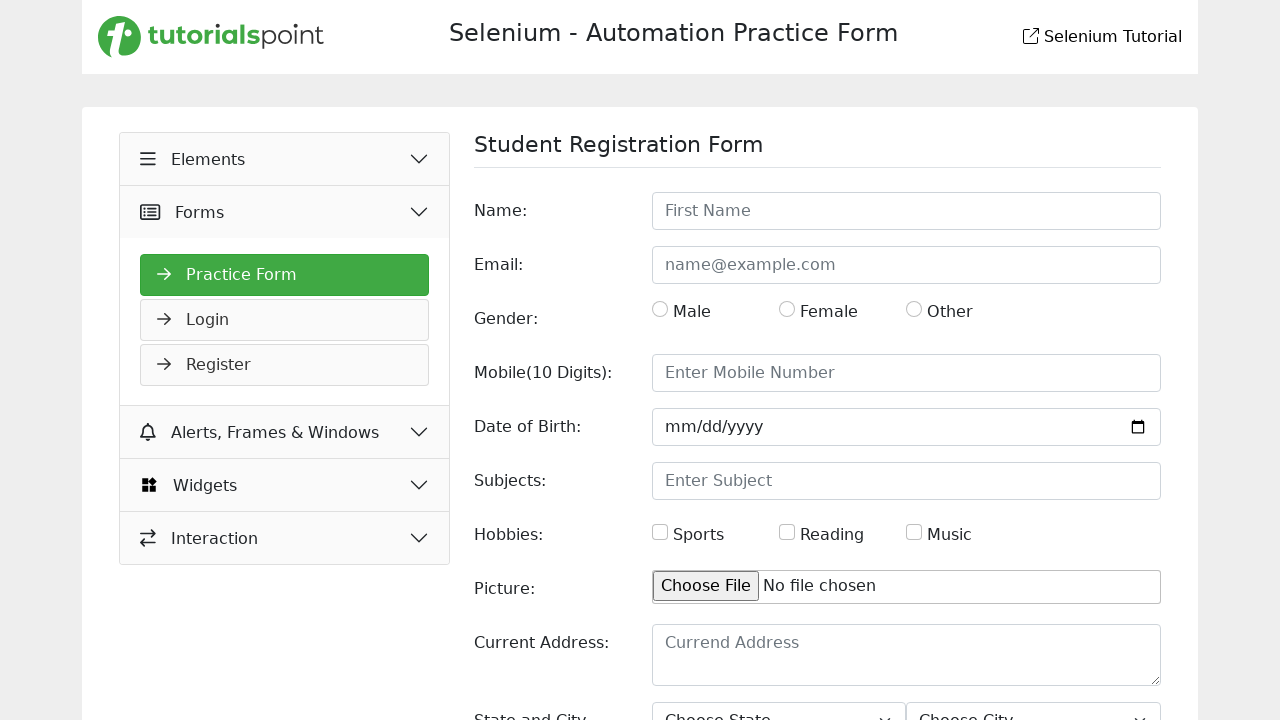

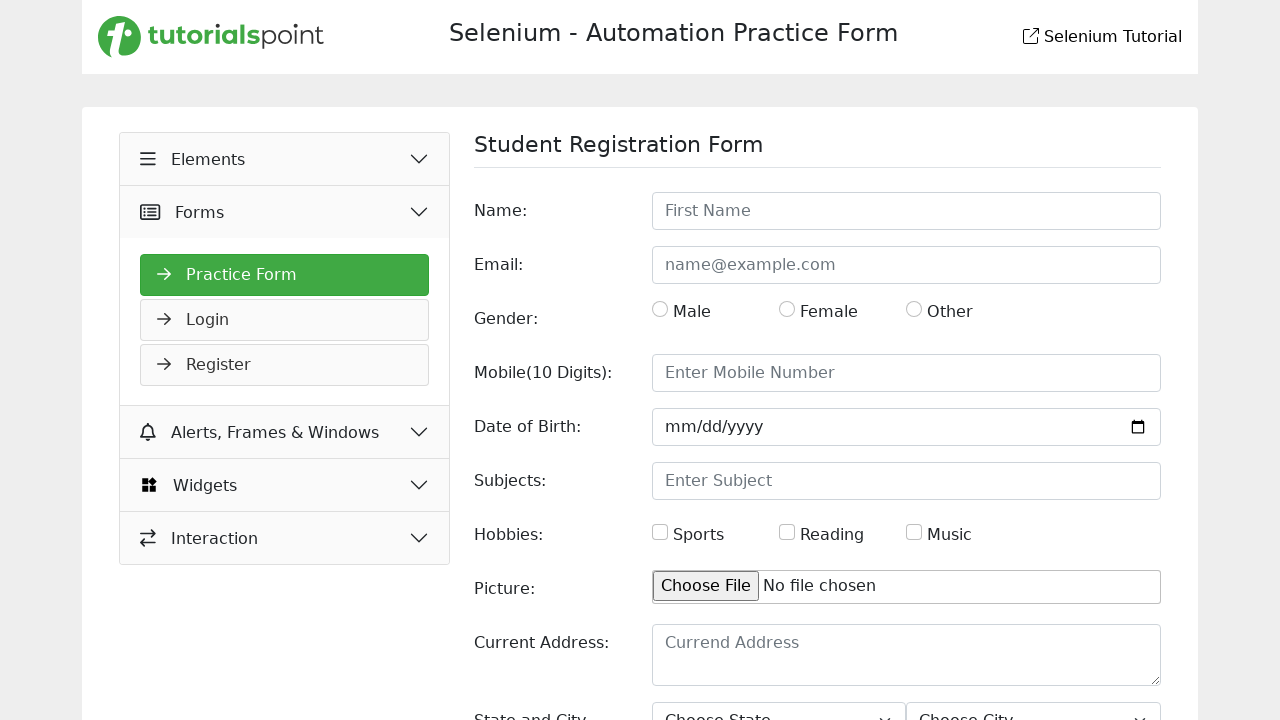